Tests static dropdown functionality by selecting currency options using three different selection methods: by index, by visible text, and by value.

Starting URL: https://rahulshettyacademy.com/dropdownsPractise/

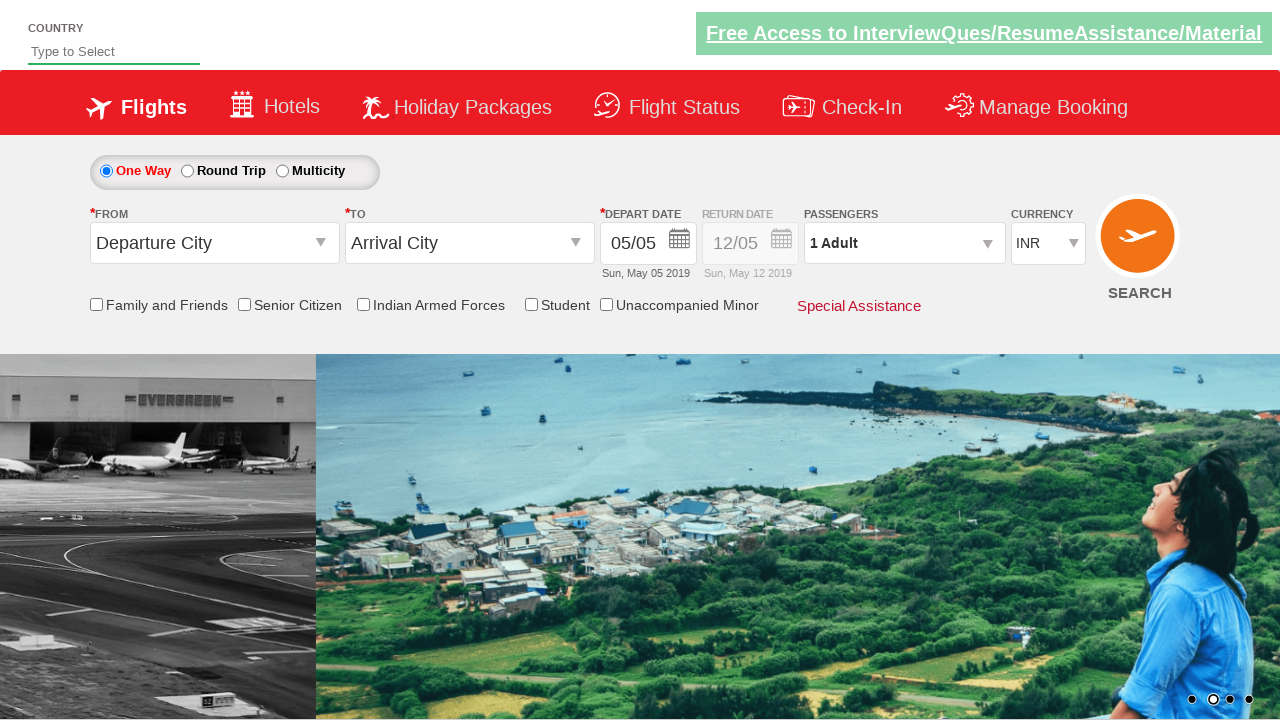

Selected currency dropdown option by index 1 on #ctl00_mainContent_DropDownListCurrency
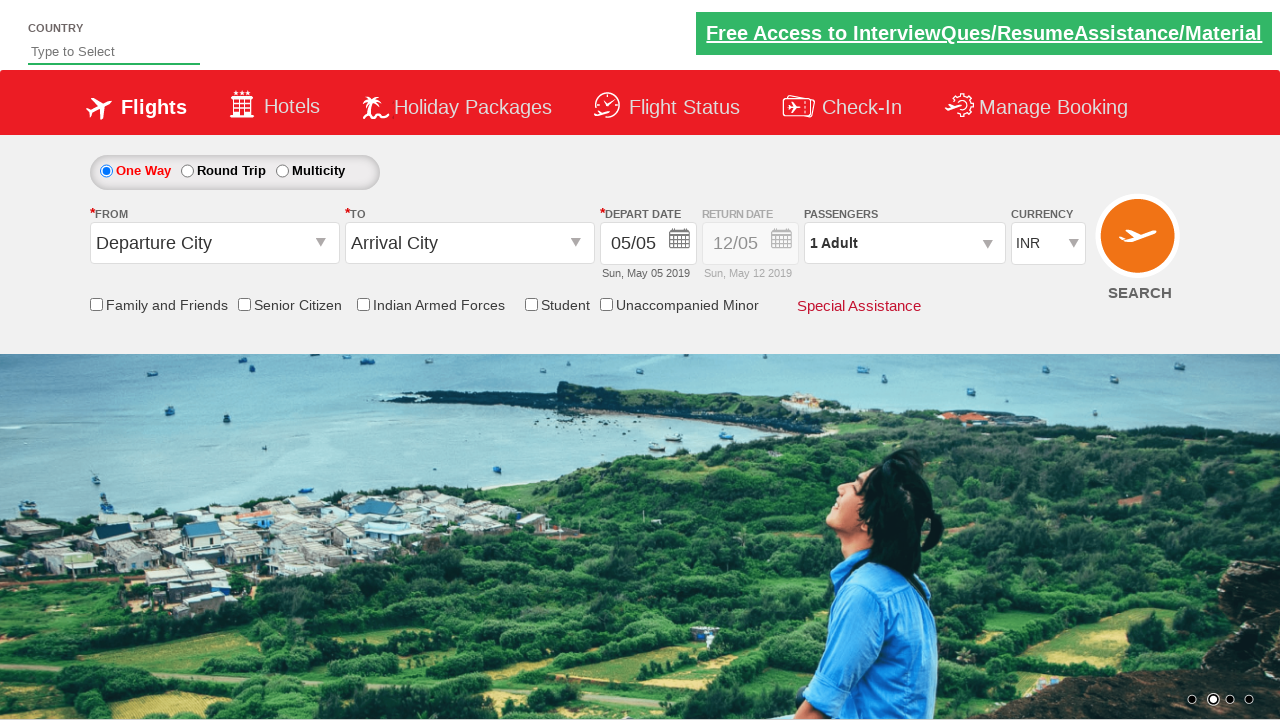

Waited 500ms for index selection to register
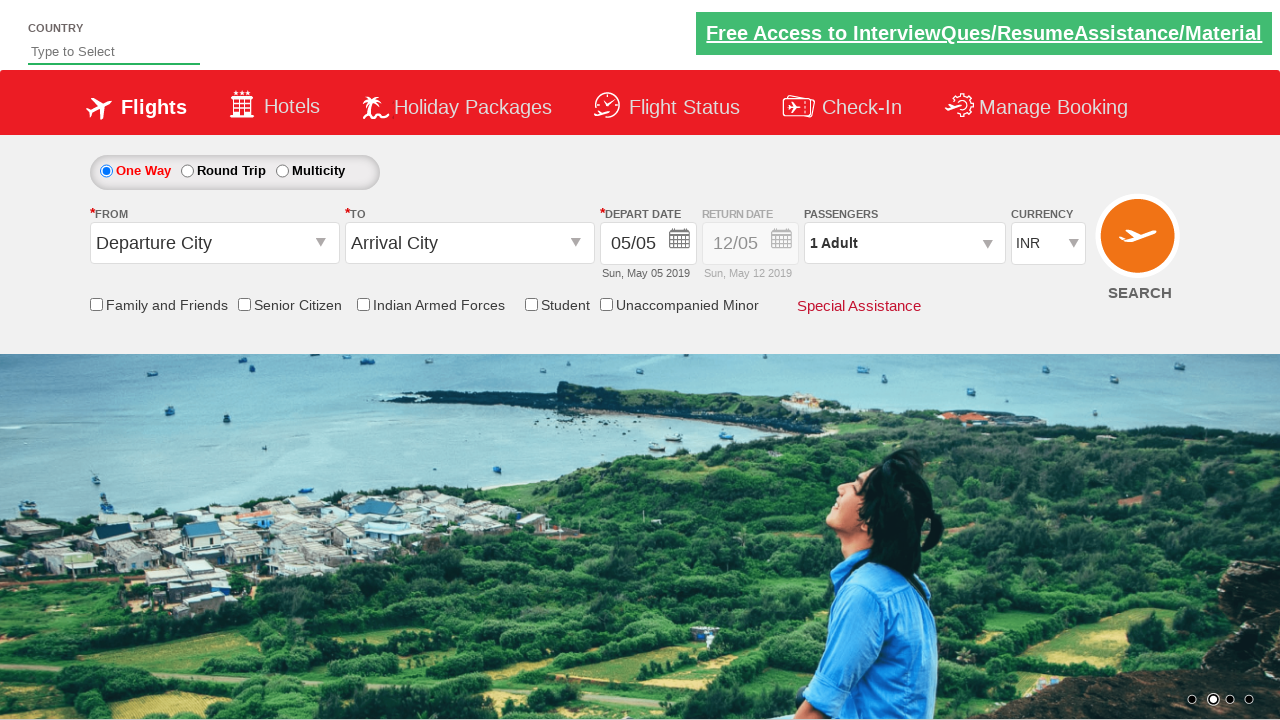

Selected currency dropdown option by visible text 'AED' on #ctl00_mainContent_DropDownListCurrency
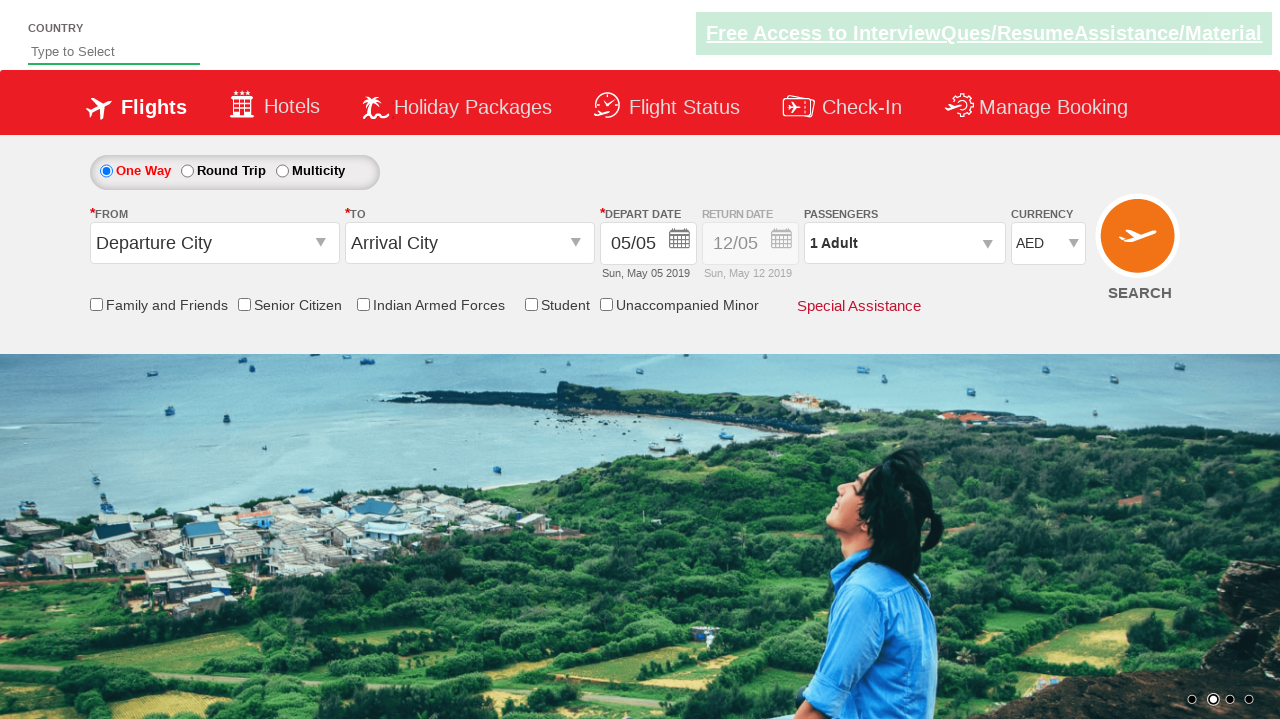

Waited 500ms for AED selection to register
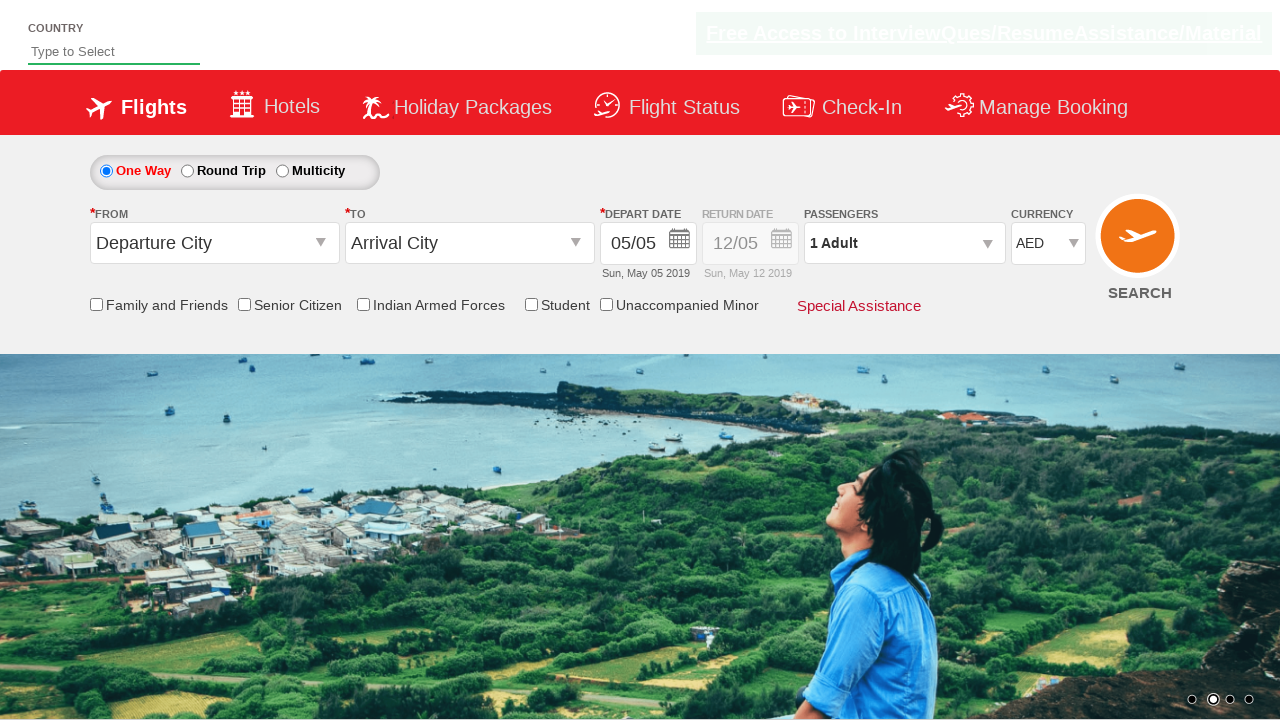

Selected currency dropdown option by value 'USD' on #ctl00_mainContent_DropDownListCurrency
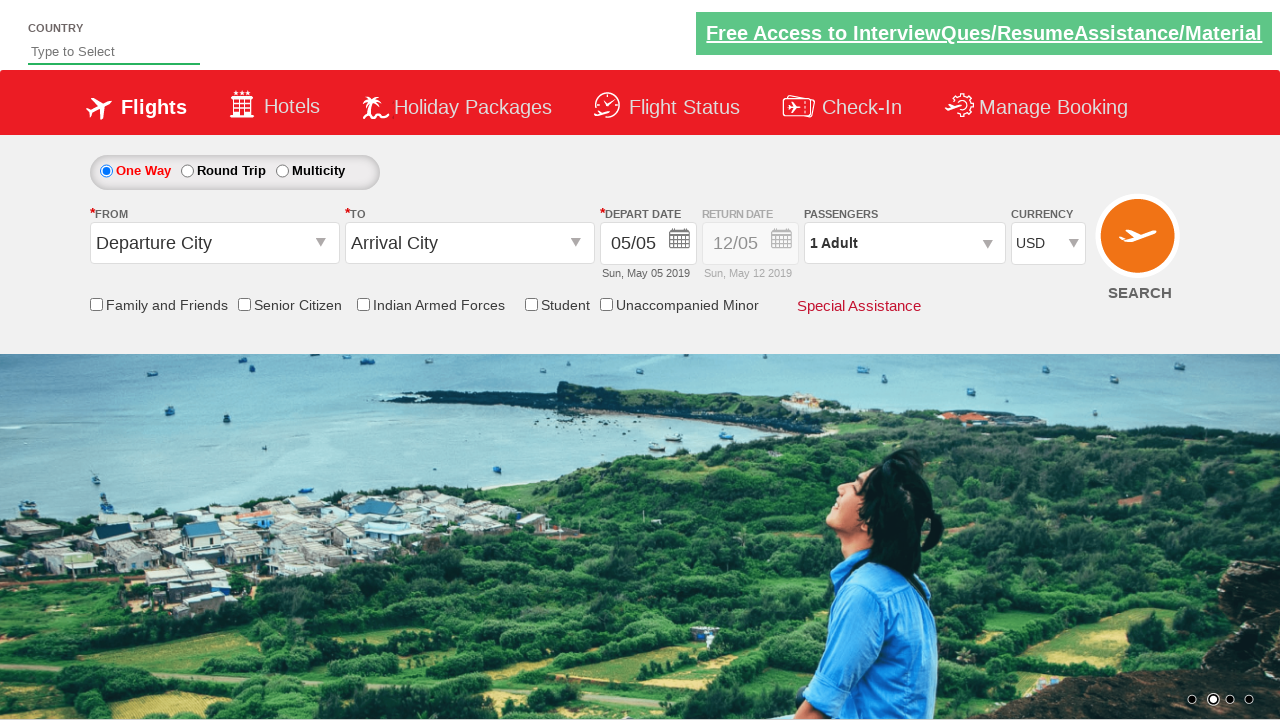

Verified that USD was selected in the dropdown
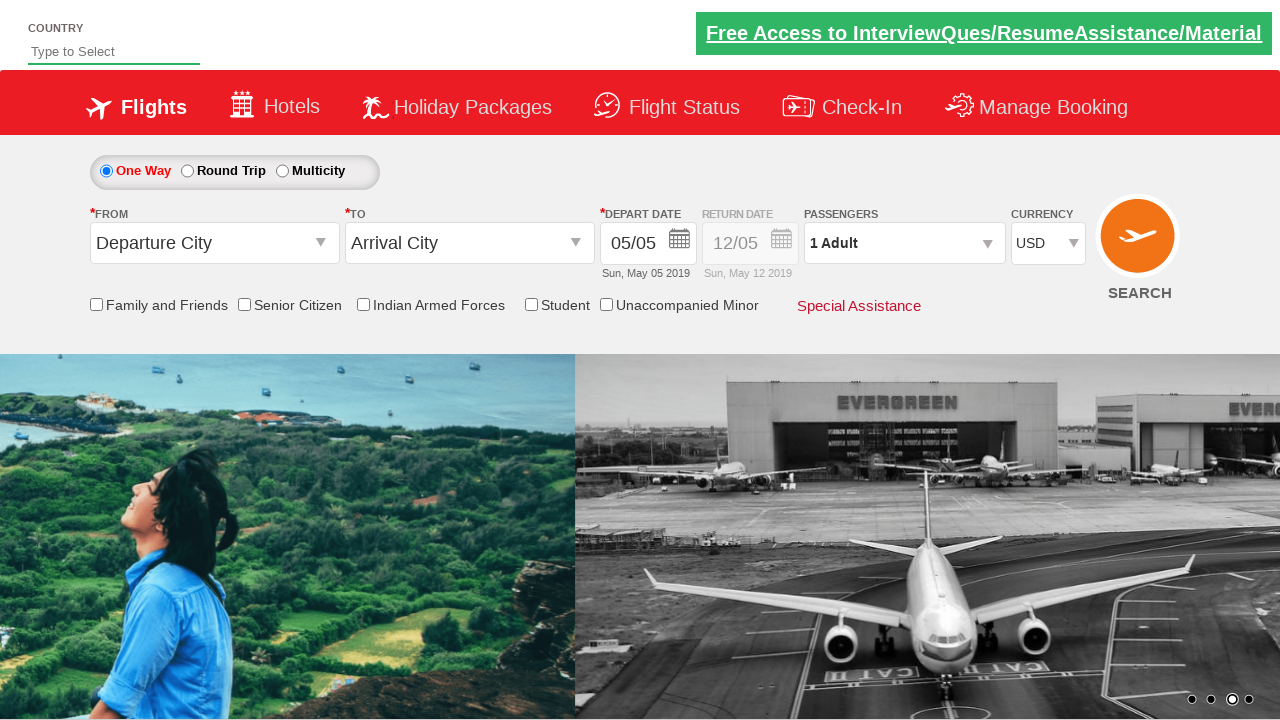

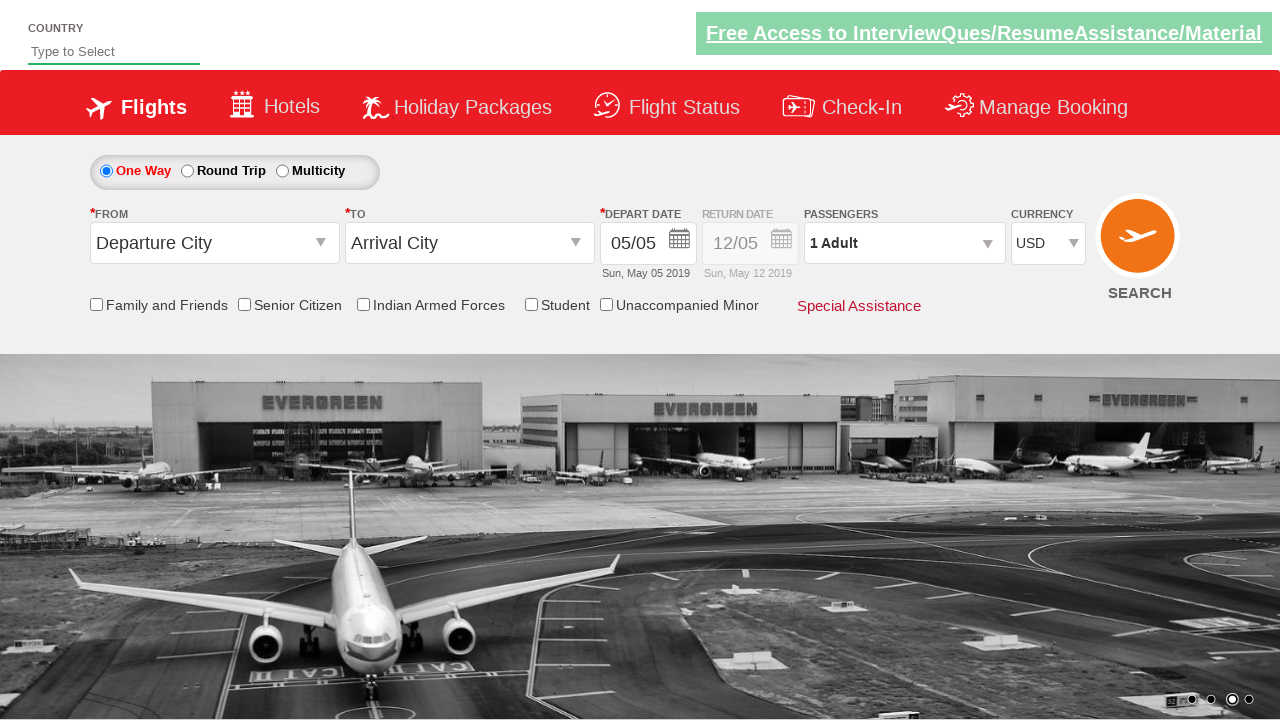